Tests navigation by clicking on the "Services" link from the Parabank homepage and verifying the page loads

Starting URL: https://parabank.parasoft.com/parabank/index.htm

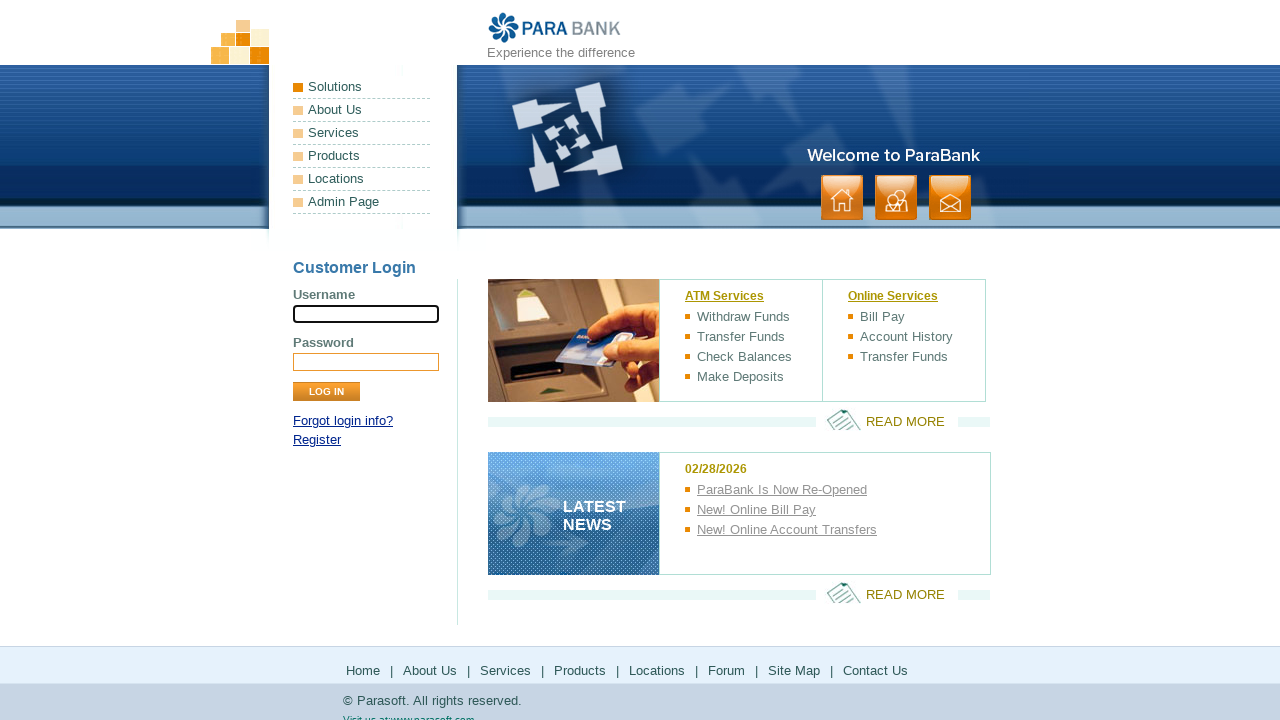

Clicked on the Services link from Parabank homepage at (362, 133) on text=Services
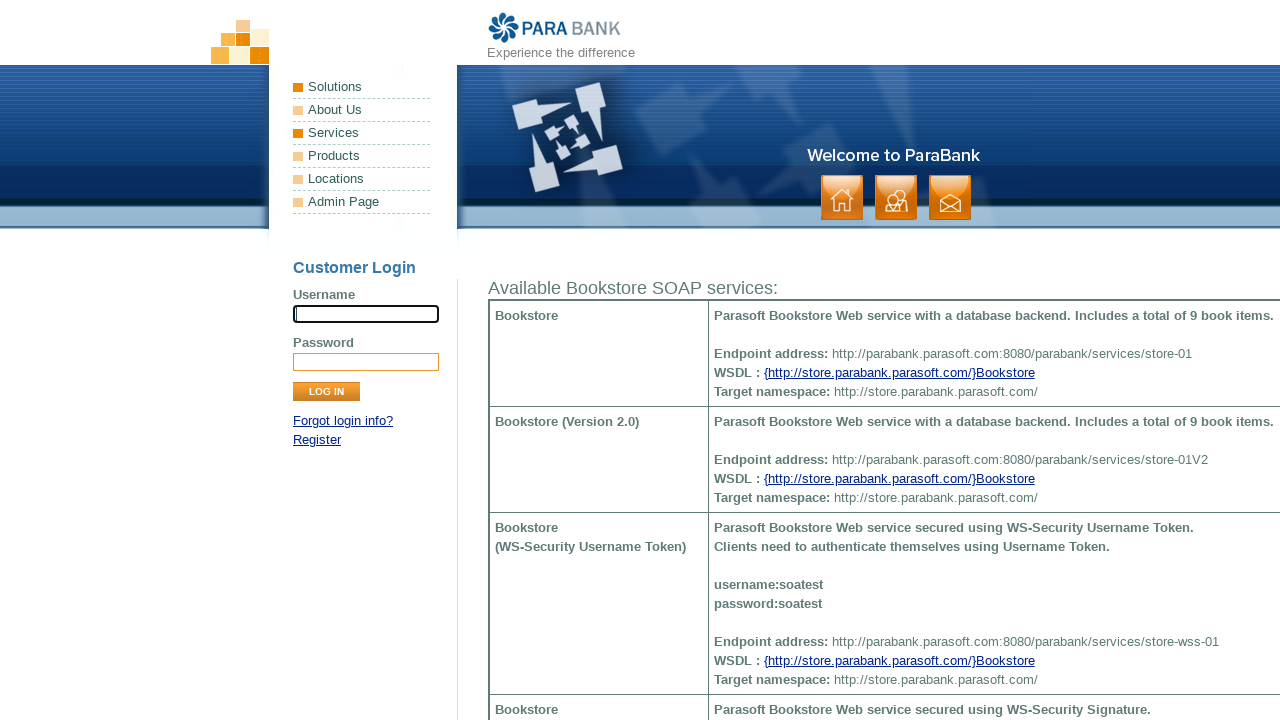

Services page loaded successfully
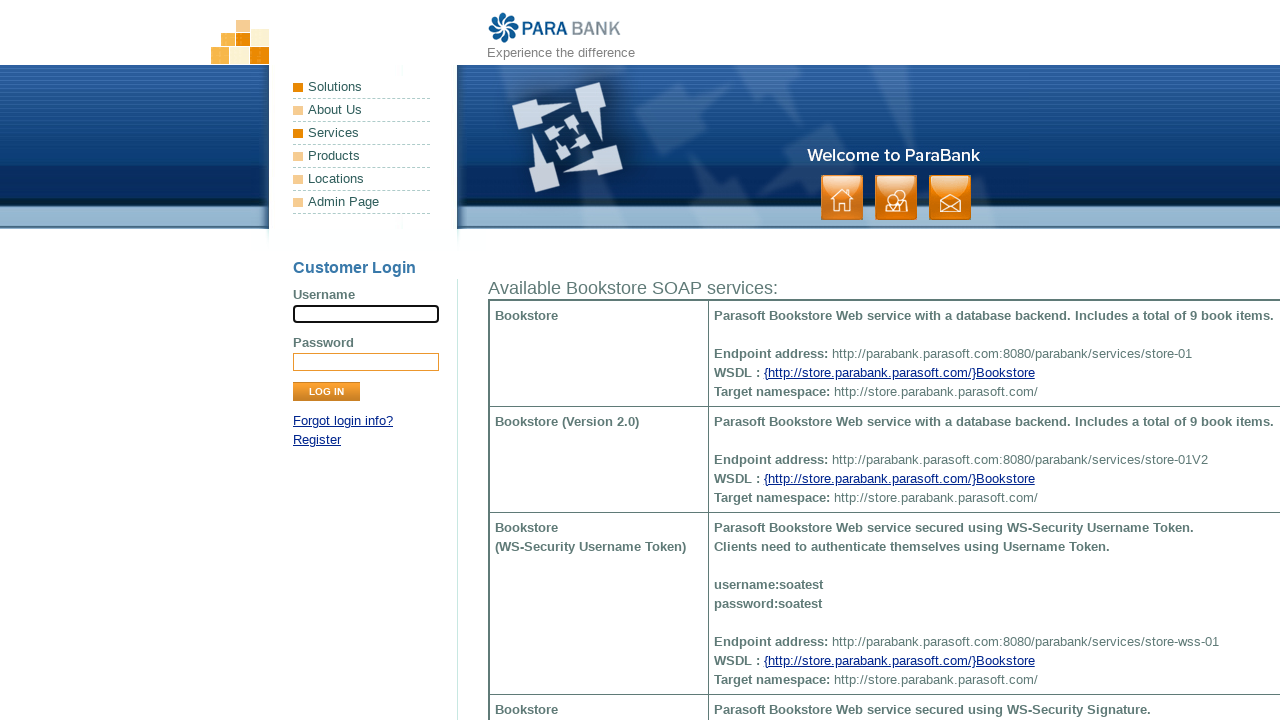

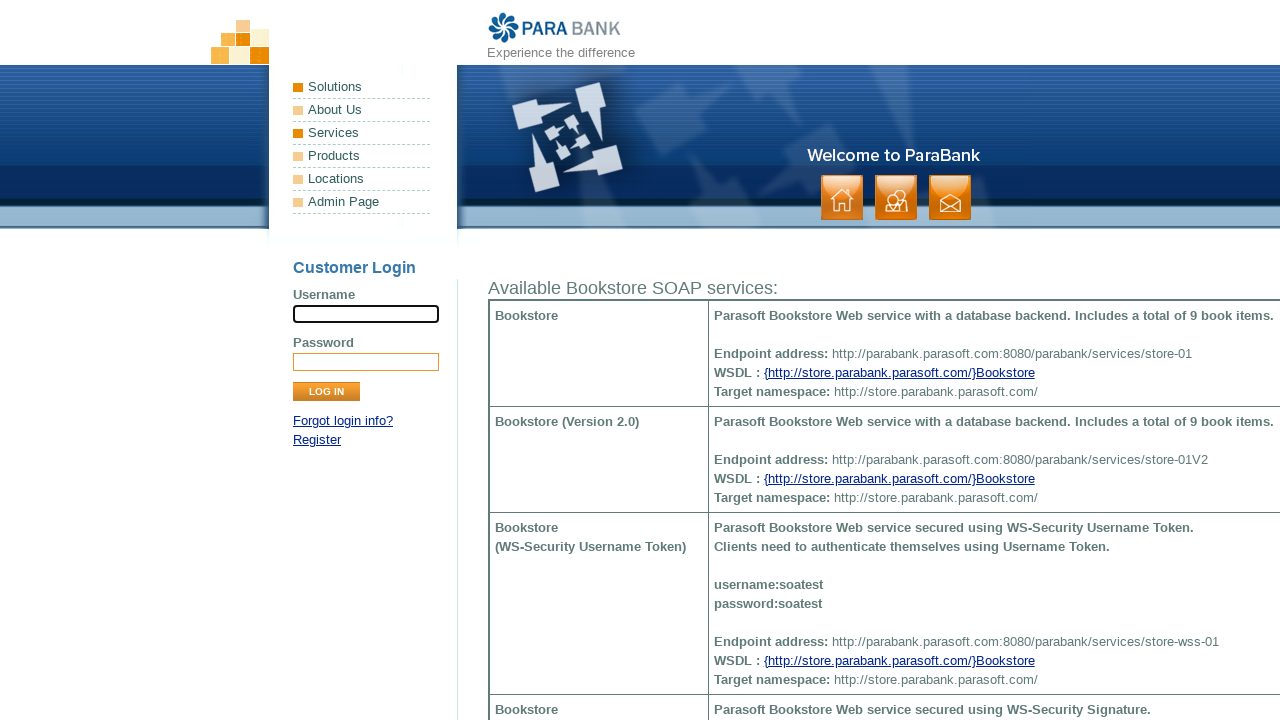